Navigates to an automation practice page, scrolls down the page by 500 pixels, and then scrolls within a specific table element to test scroll functionality.

Starting URL: https://rahulshettyacademy.com/AutomationPractice/

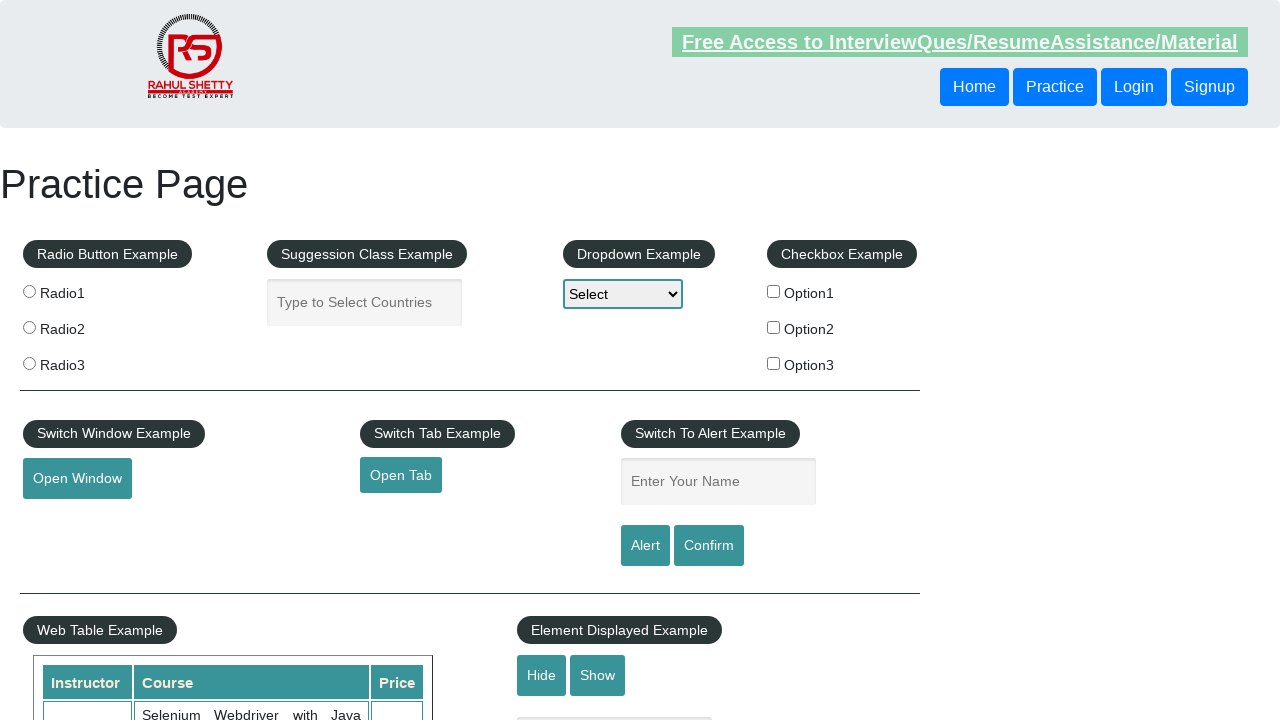

Navigated to automation practice page
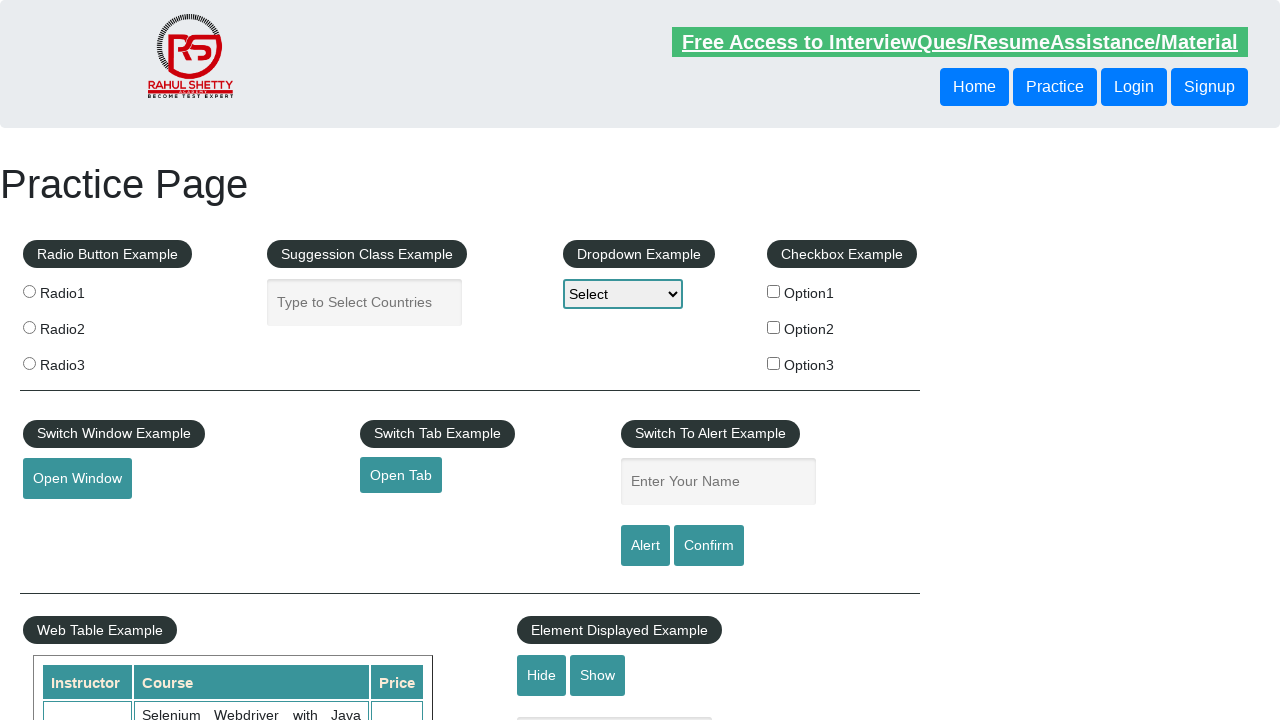

Scrolled page down by 500 pixels
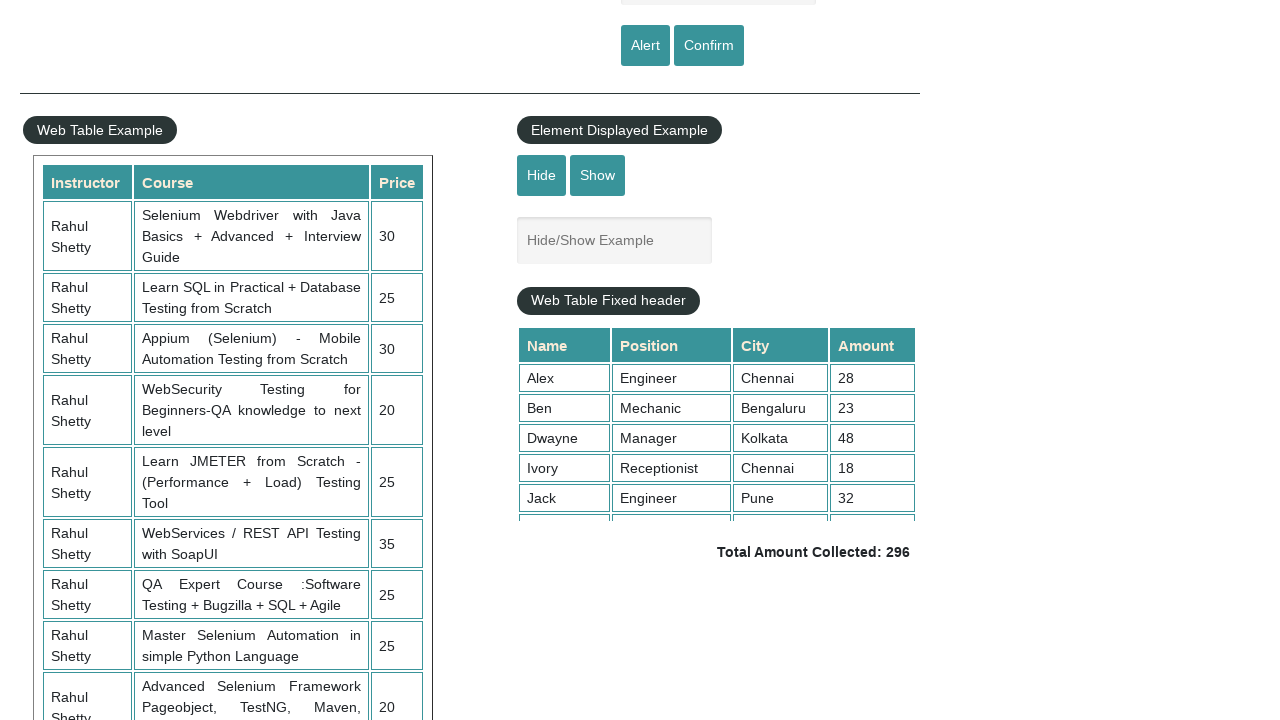

Scrolled within table element by 5000 pixels
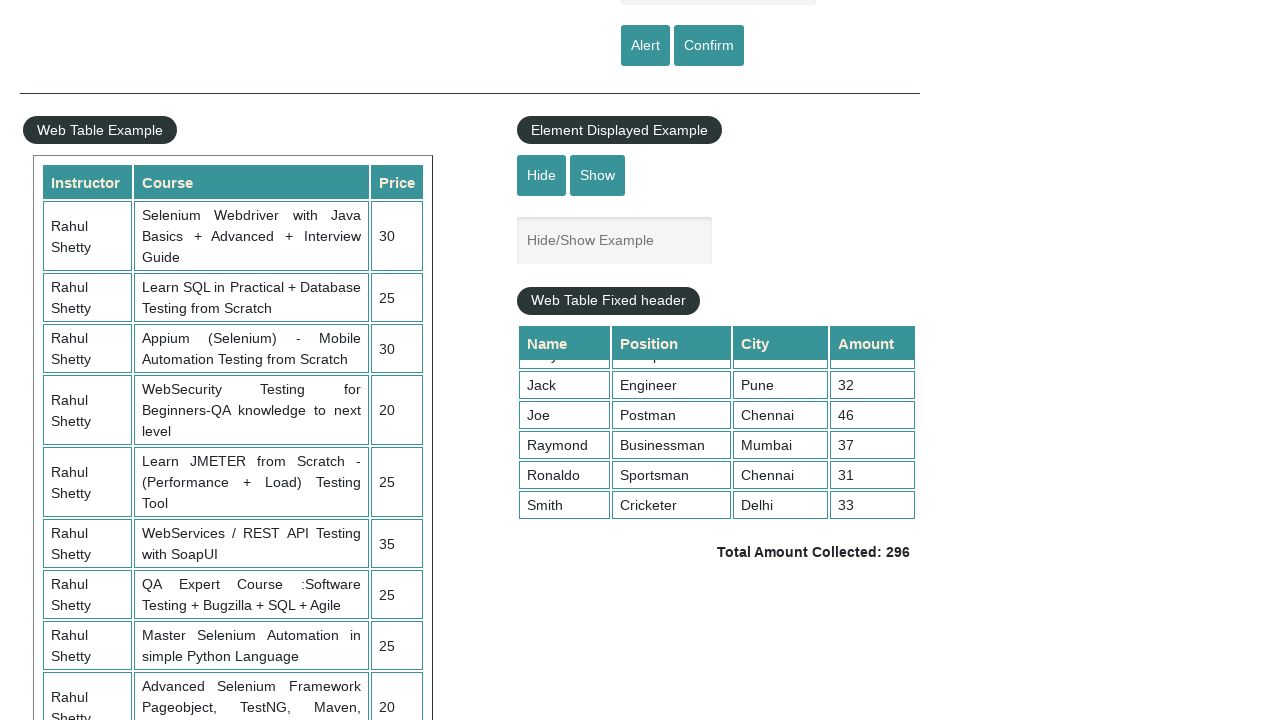

Waited 500ms for scroll to complete
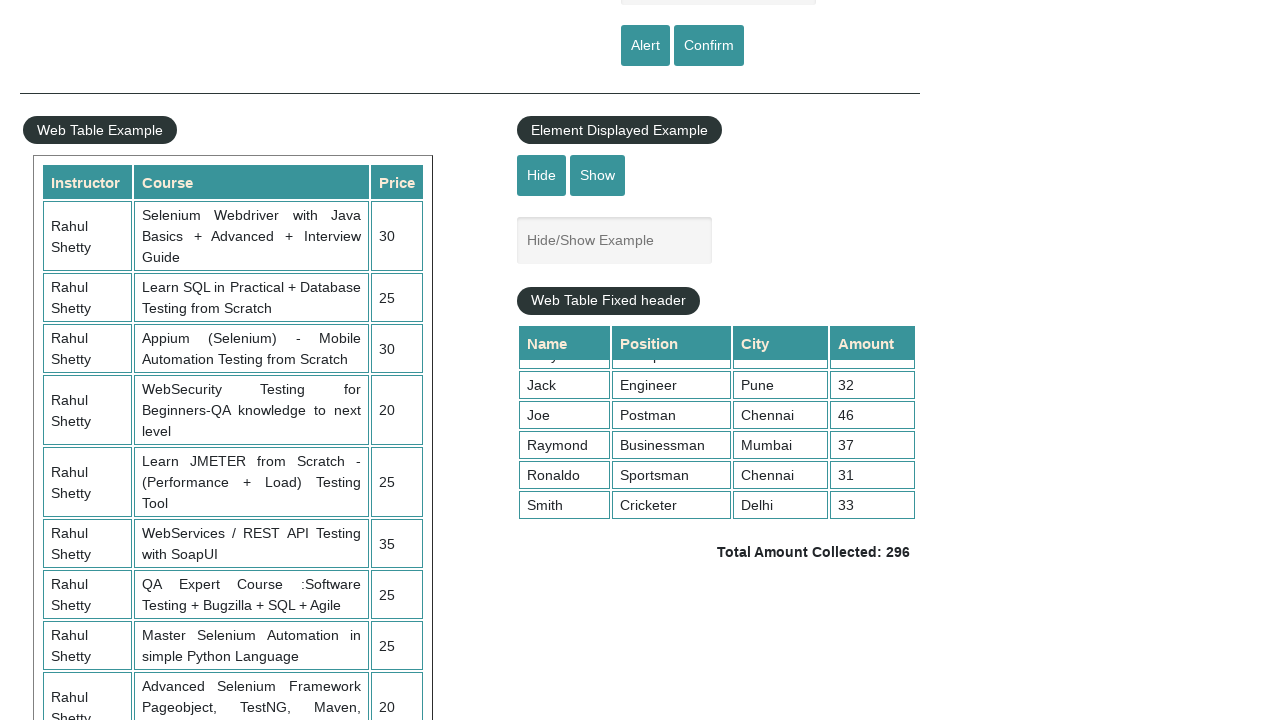

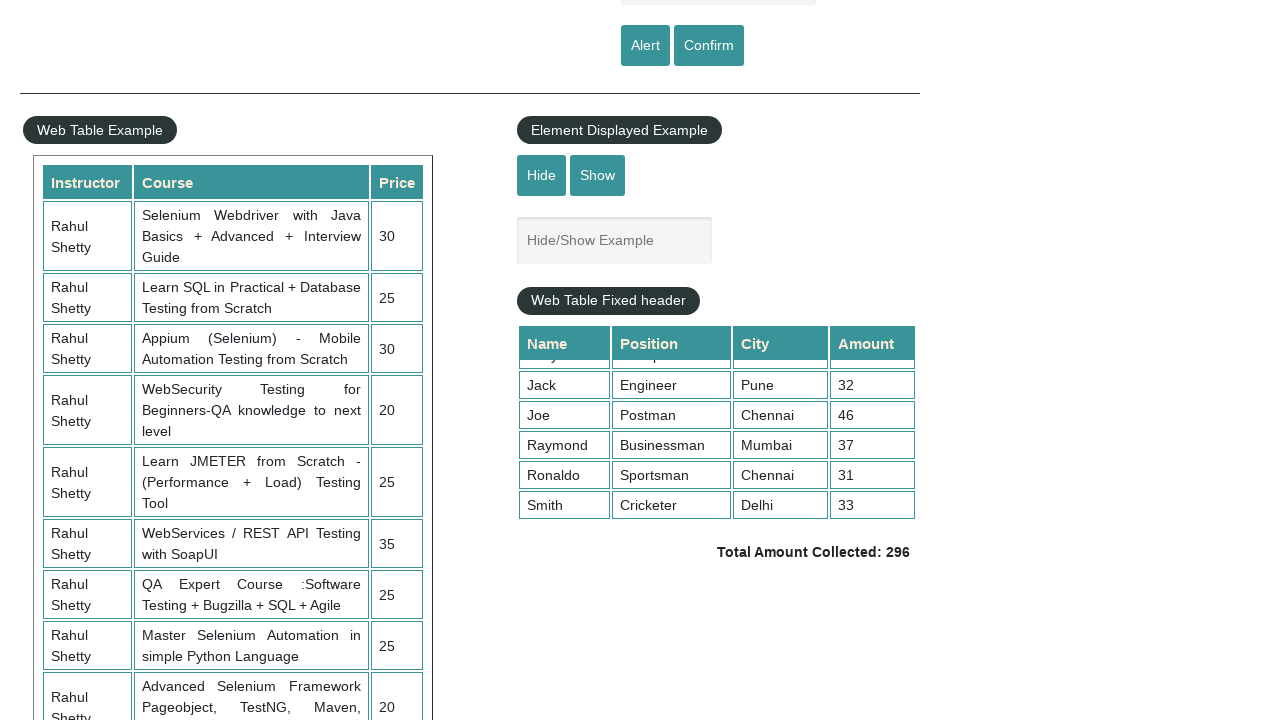